Tests XPath traversal techniques (following-sibling, parent, preceding-sibling) on an automation practice page by locating header buttons using different XPath axes and verifying their text content.

Starting URL: https://rahulshettyacademy.com/AutomationPractice/

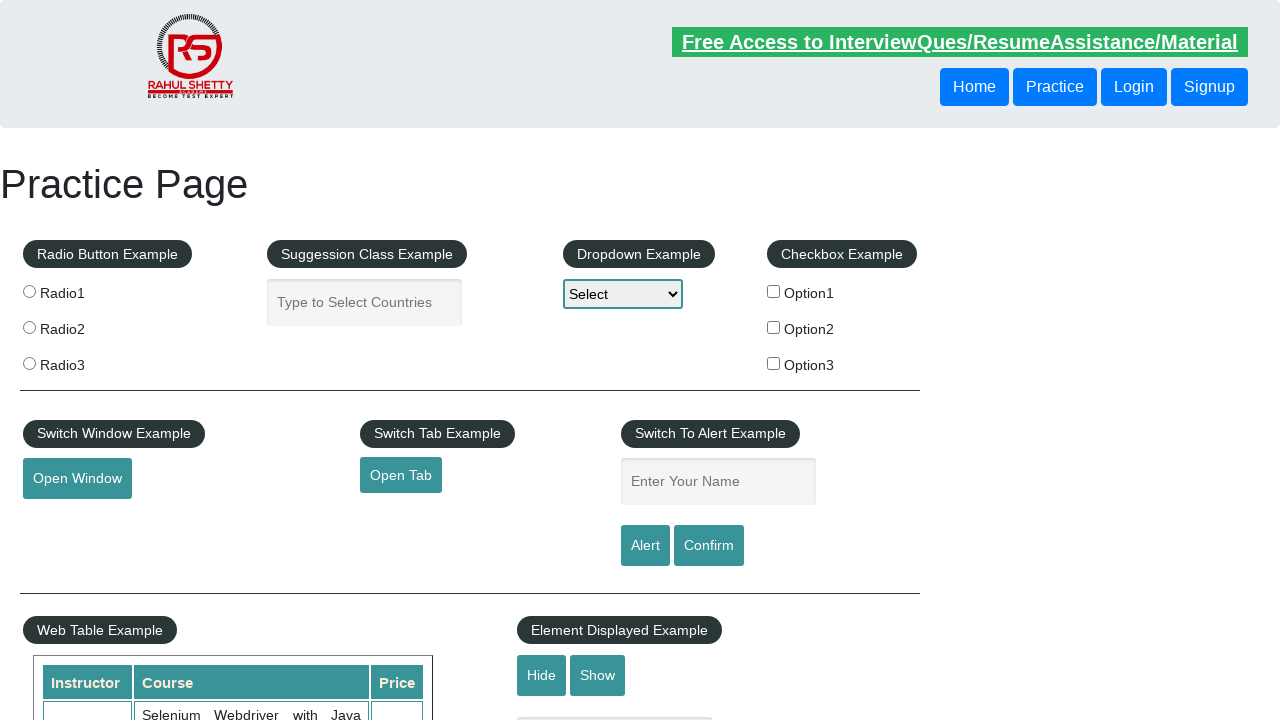

Navigated to automation practice page
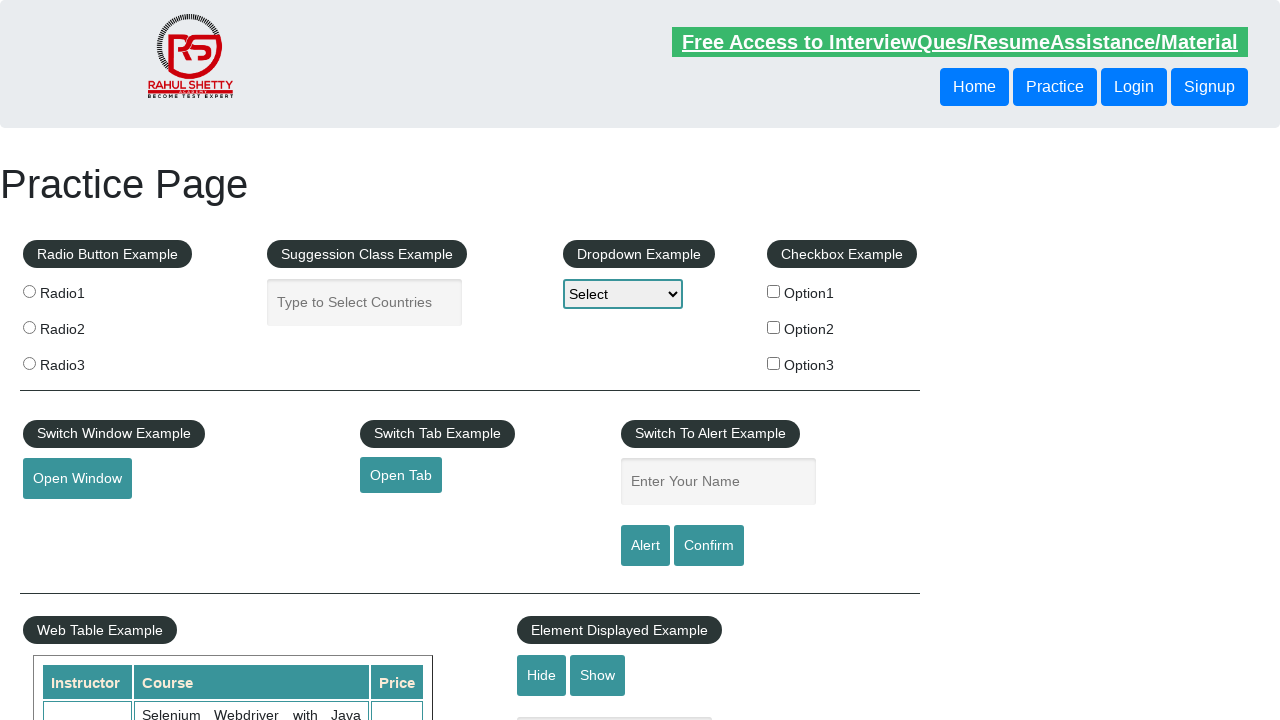

Located second button using following-sibling XPath, text: 'Login'
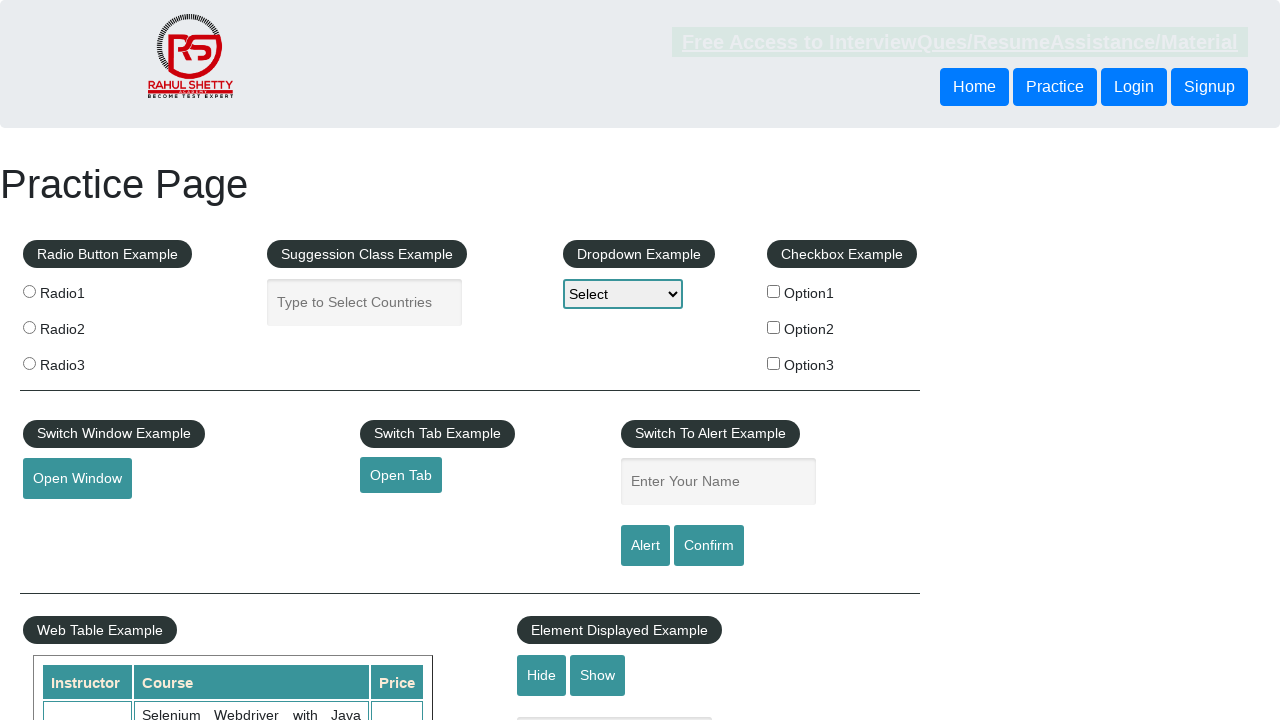

Located parent element of second button using parent XPath, tag name: 'DIV'
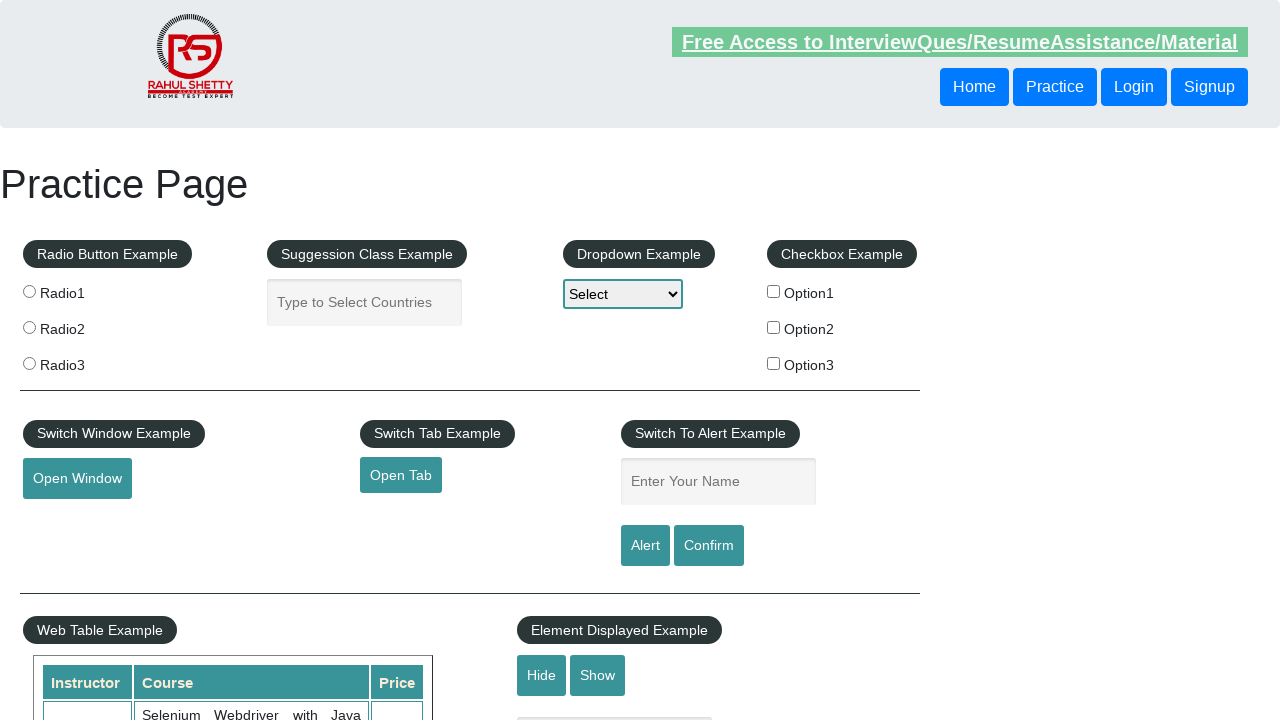

Located preceding sibling button from third button using preceding-sibling XPath, text: 'Practice'
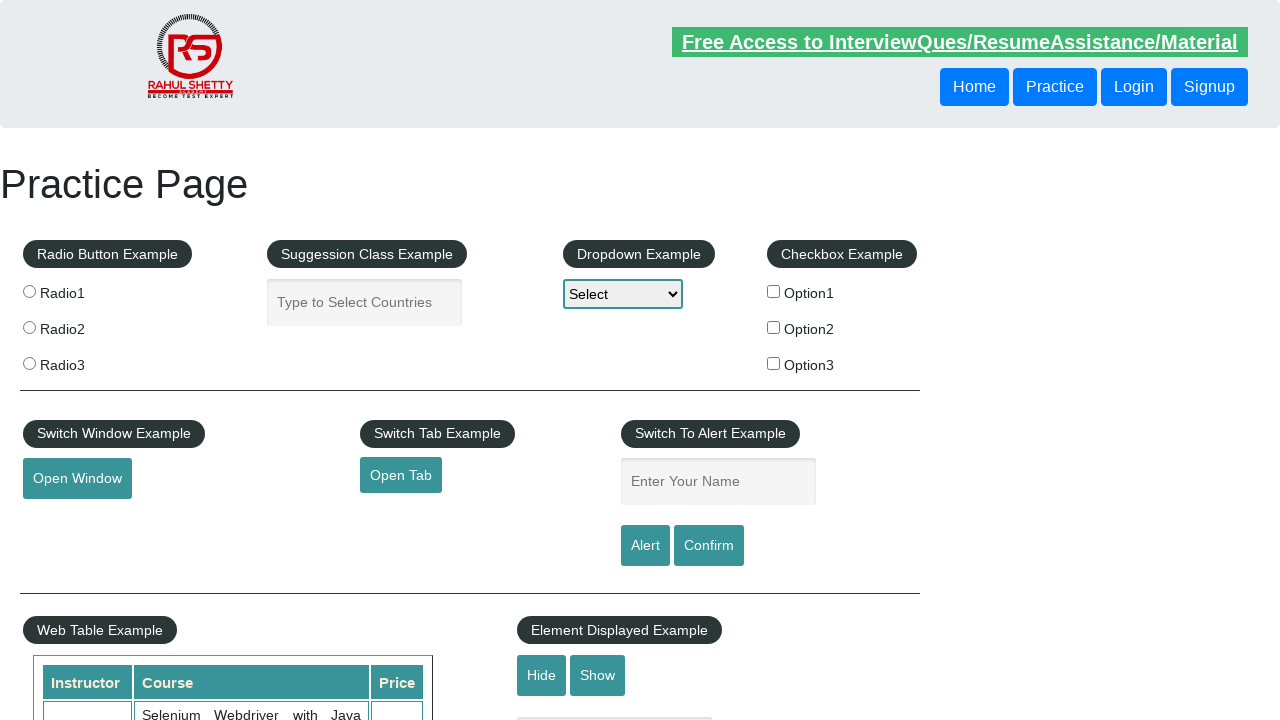

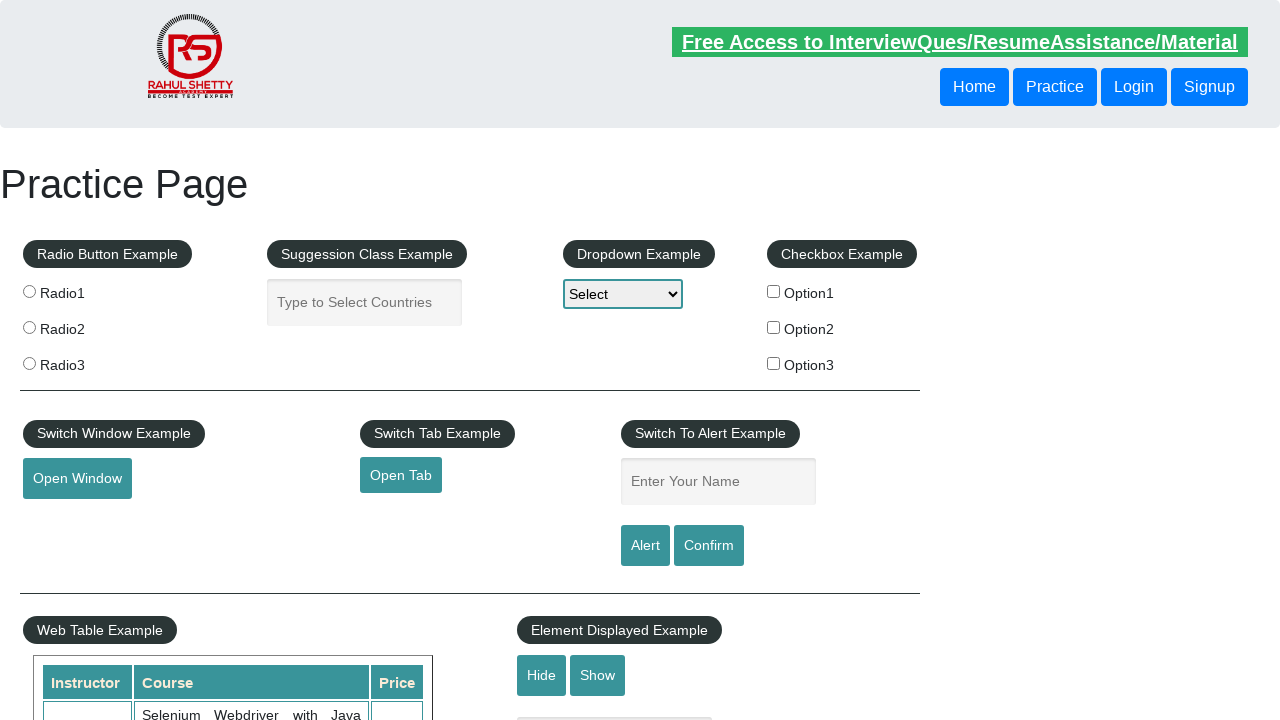